Tests footer navigation by opening each link in the first column of the footer section in new tabs and switching between them

Starting URL: https://www.rahulshettyacademy.com/AutomationPractice/

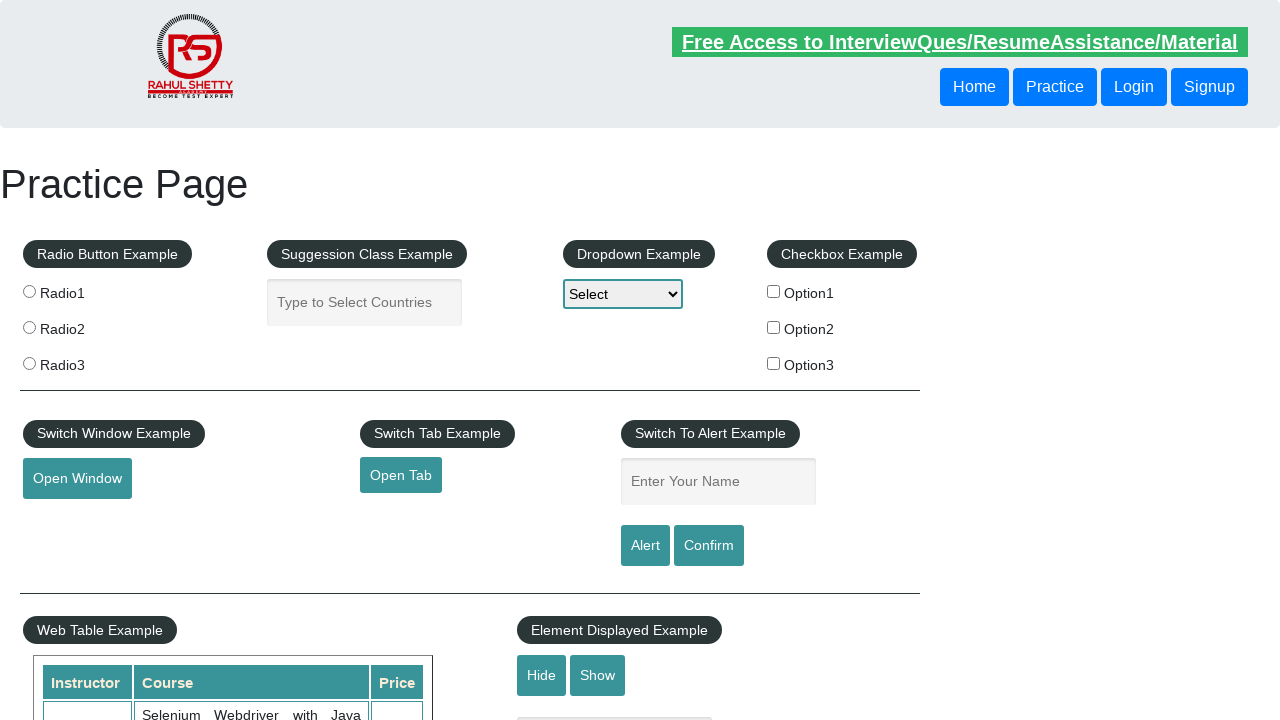

Footer section 'div#gf-BIG' loaded and became visible
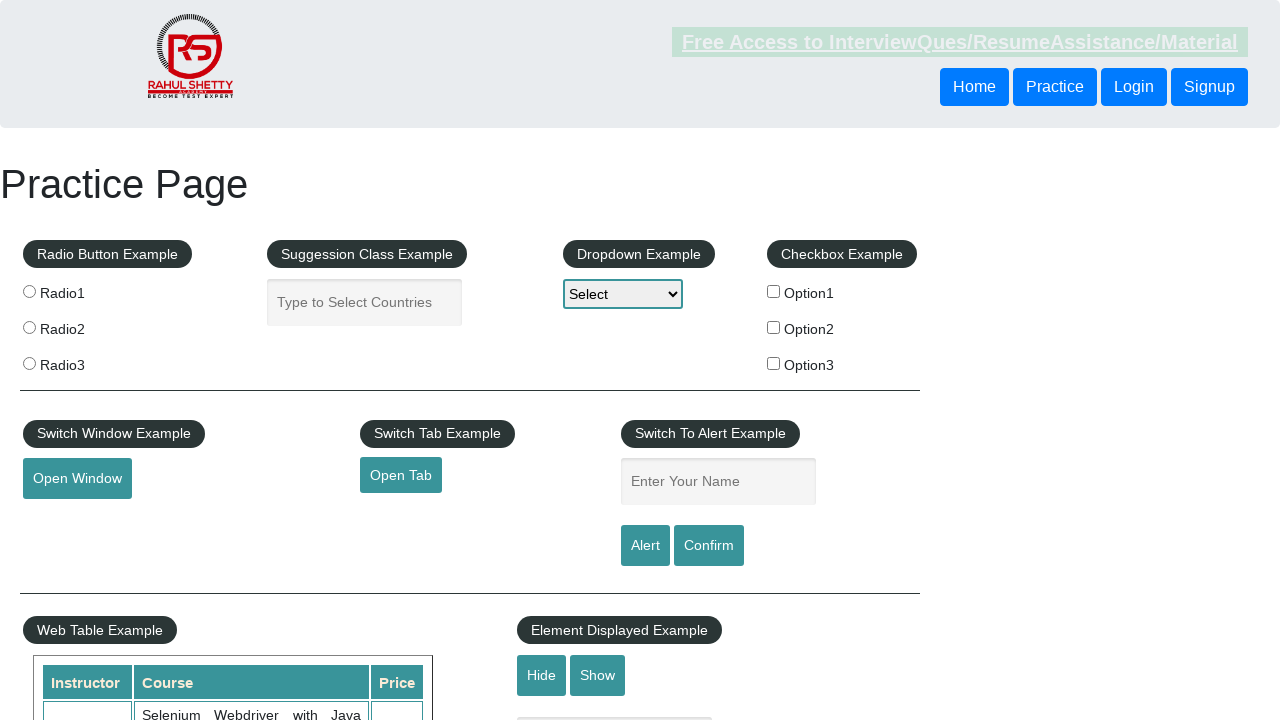

Located footer section element
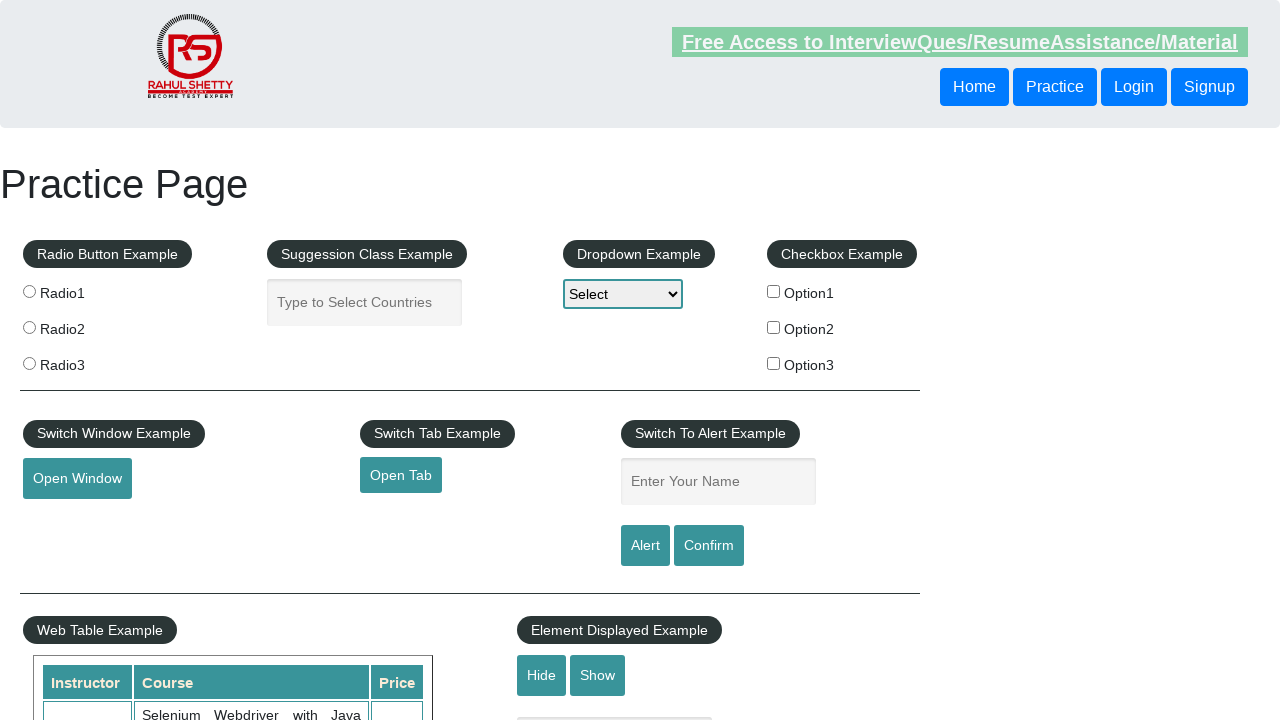

Located first column of footer navigation
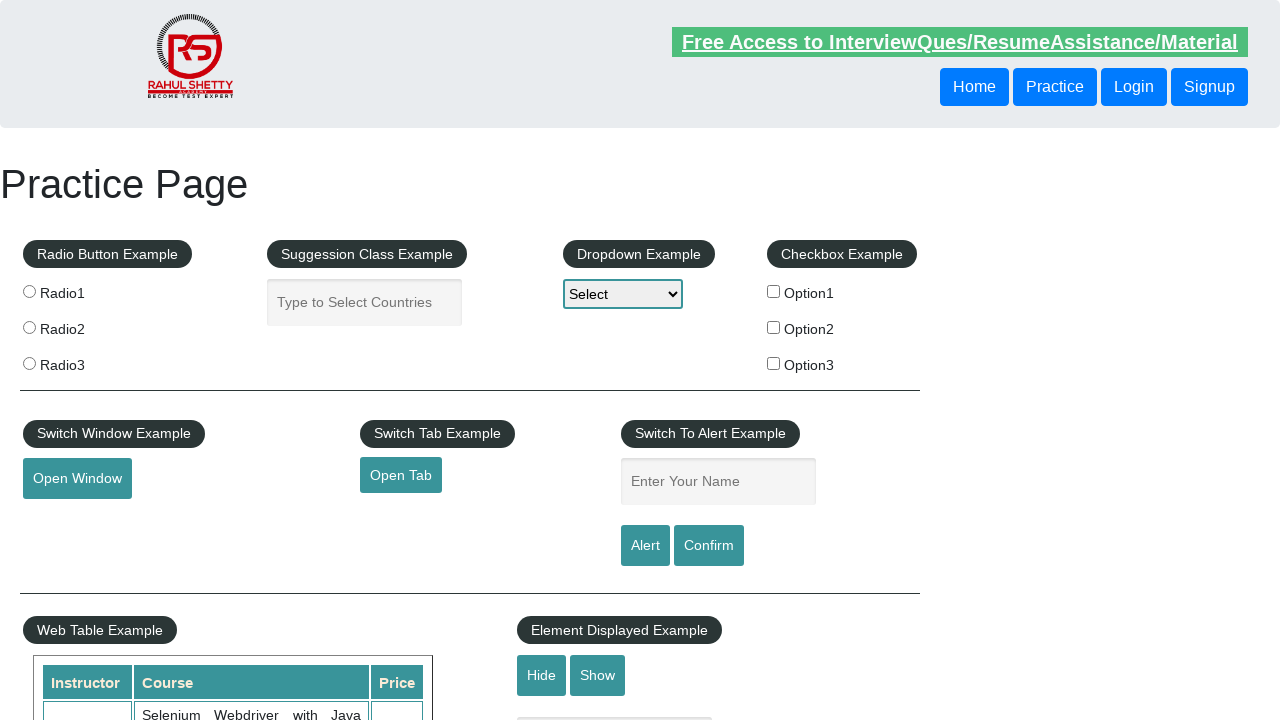

Retrieved 5 links from first footer column
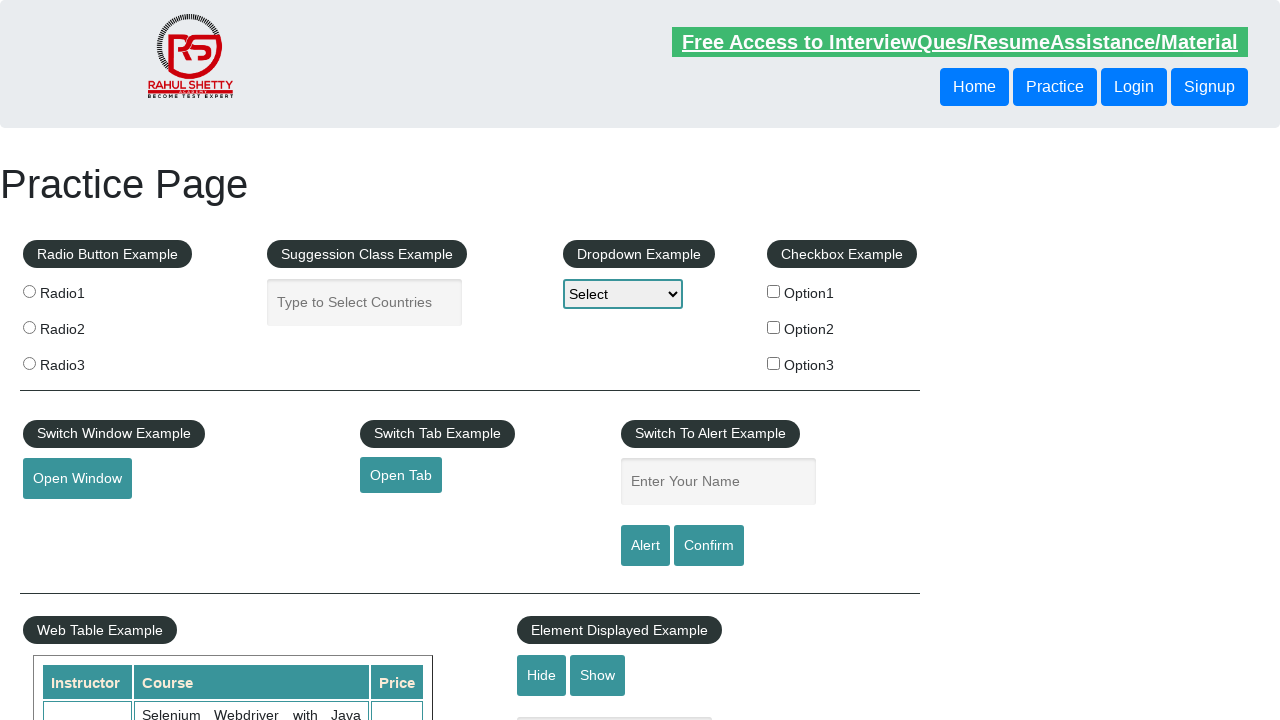

Opened footer link in new tab using Ctrl+Click at (157, 482) on div#gf-BIG >> xpath=//table/tbody/tr/td[1]/ul >> a >> nth=0
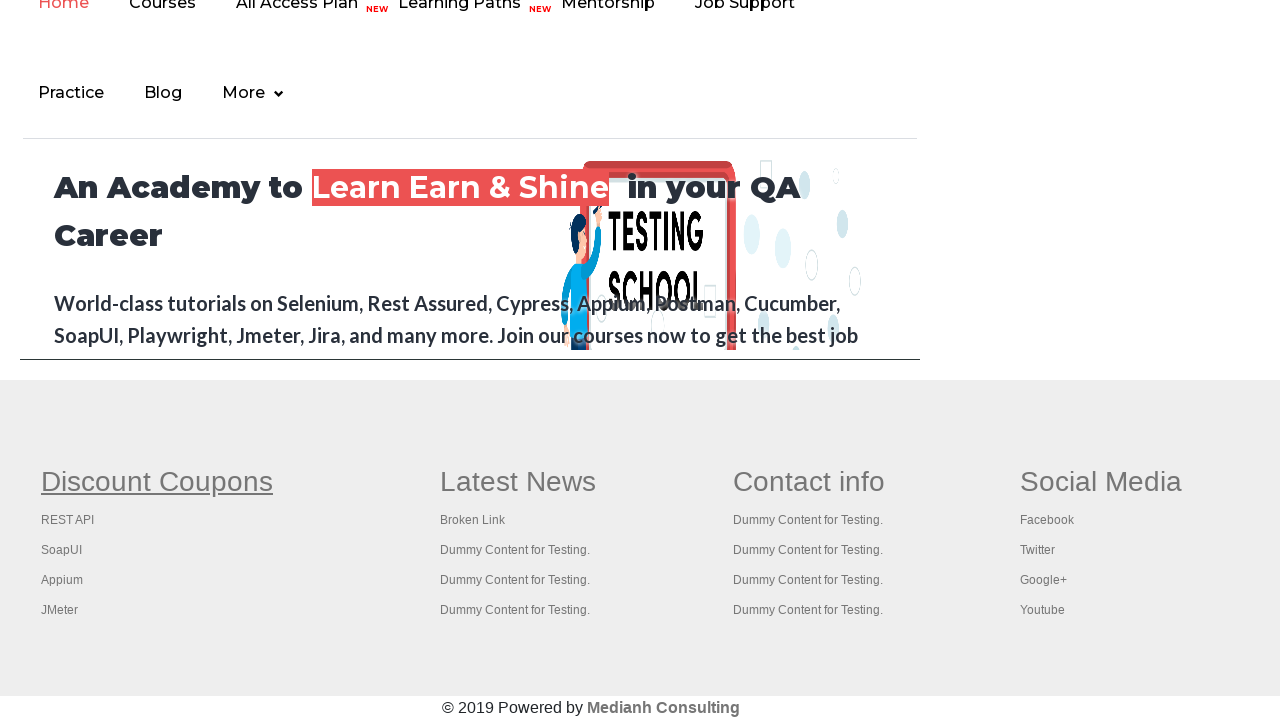

Opened footer link in new tab using Ctrl+Click at (68, 520) on div#gf-BIG >> xpath=//table/tbody/tr/td[1]/ul >> a >> nth=1
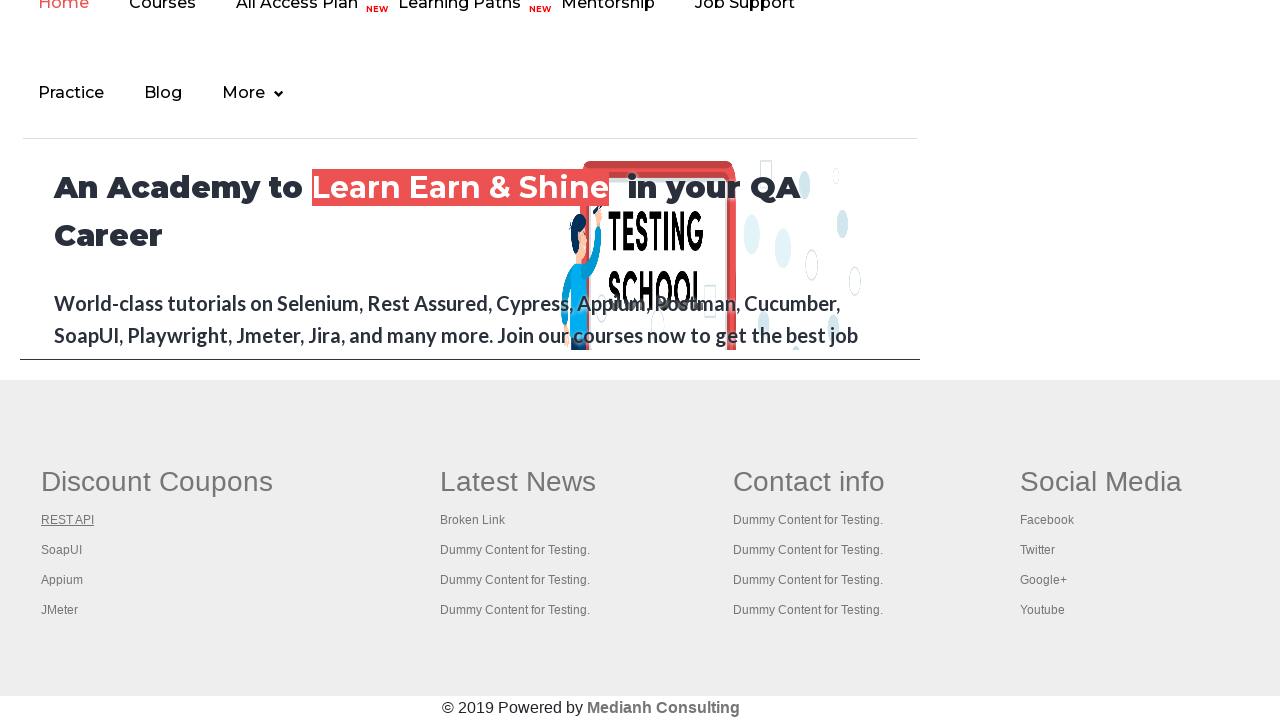

Opened footer link in new tab using Ctrl+Click at (62, 550) on div#gf-BIG >> xpath=//table/tbody/tr/td[1]/ul >> a >> nth=2
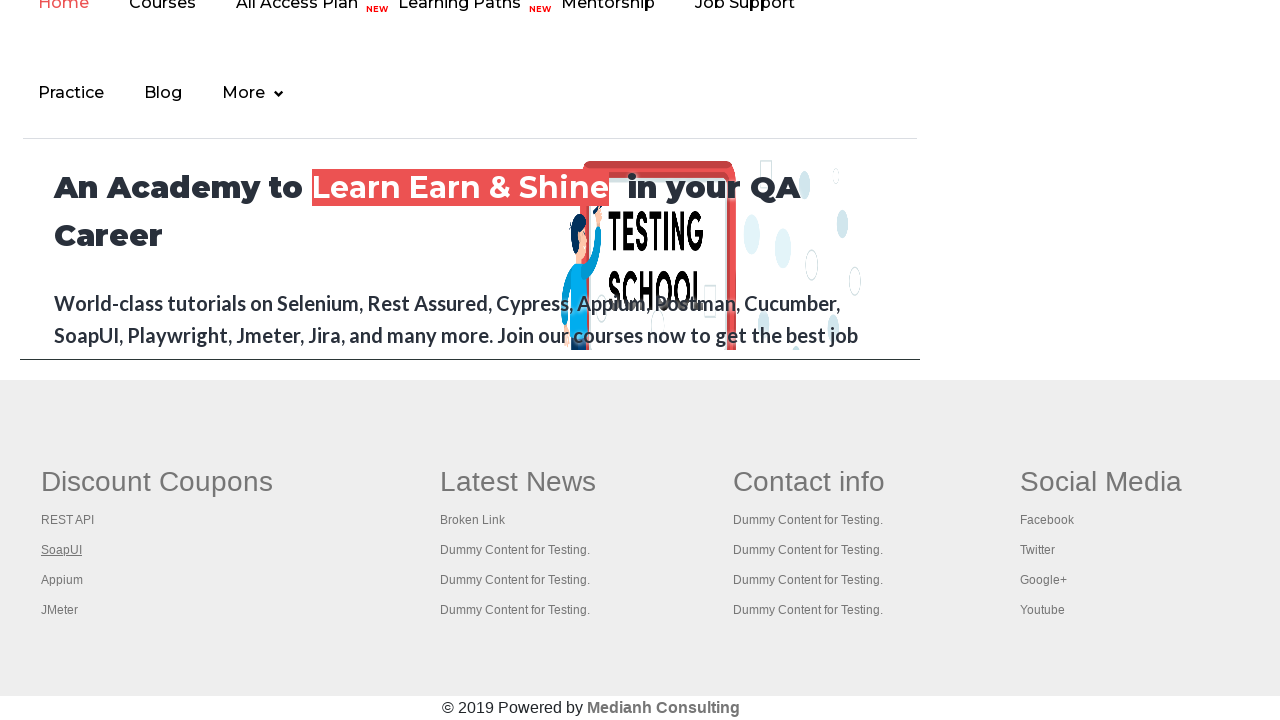

Opened footer link in new tab using Ctrl+Click at (62, 580) on div#gf-BIG >> xpath=//table/tbody/tr/td[1]/ul >> a >> nth=3
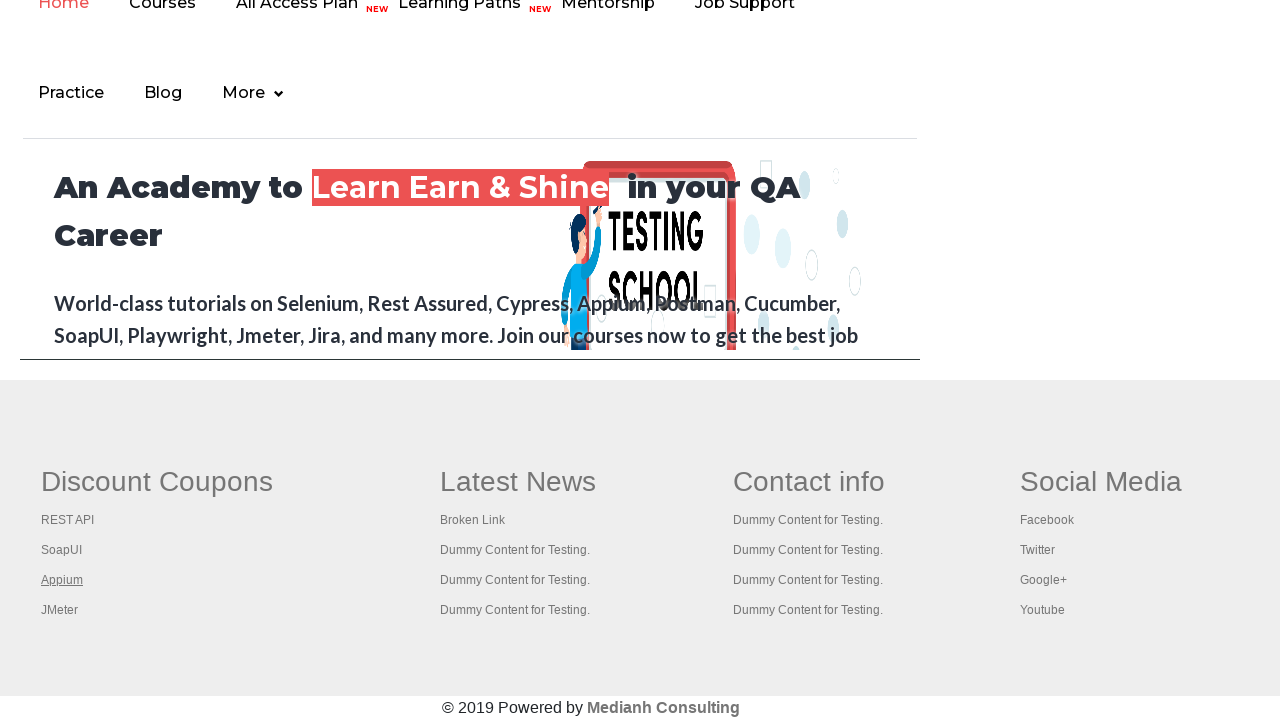

Opened footer link in new tab using Ctrl+Click at (60, 610) on div#gf-BIG >> xpath=//table/tbody/tr/td[1]/ul >> a >> nth=4
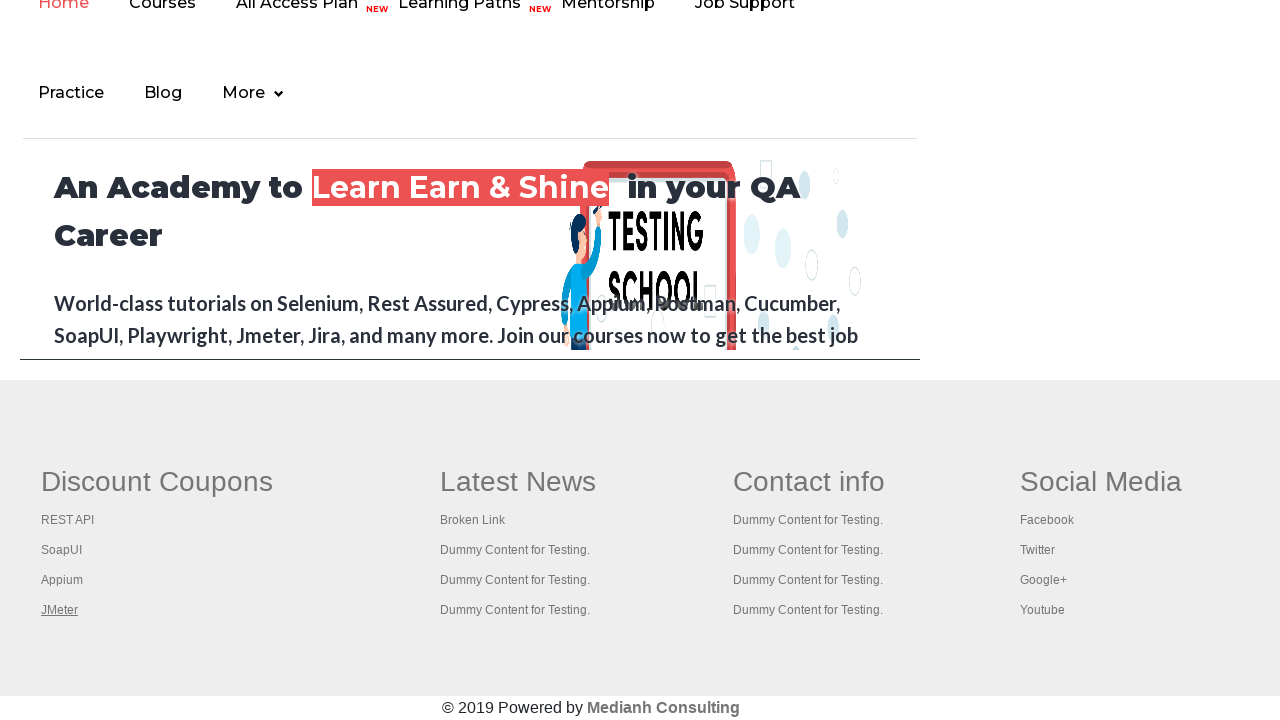

New tab page loaded completely
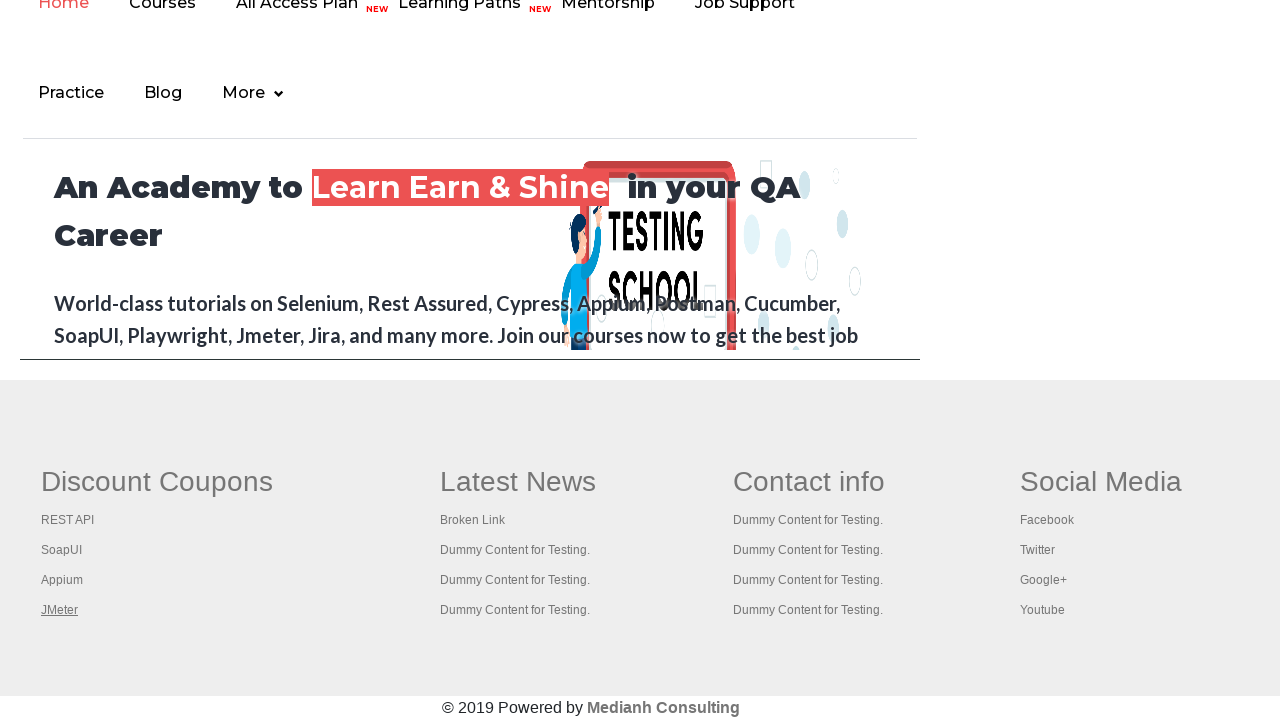

Waited 500ms to ensure page stability
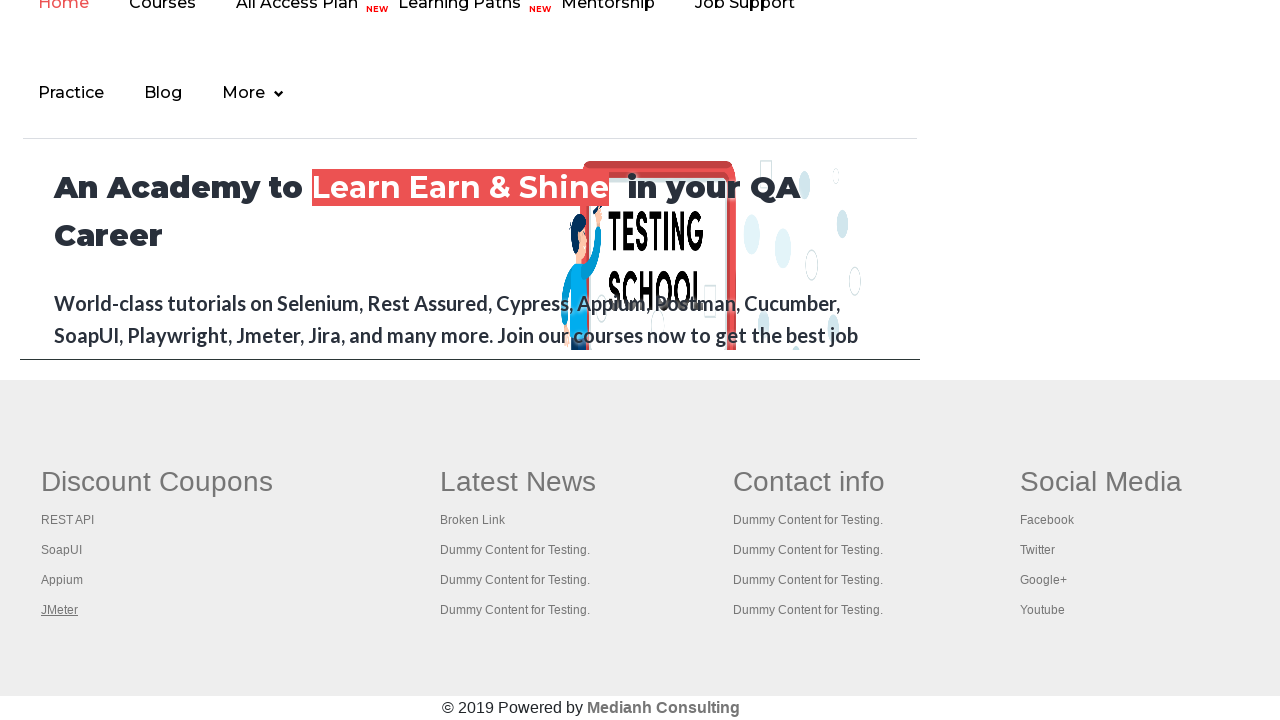

New tab page loaded completely
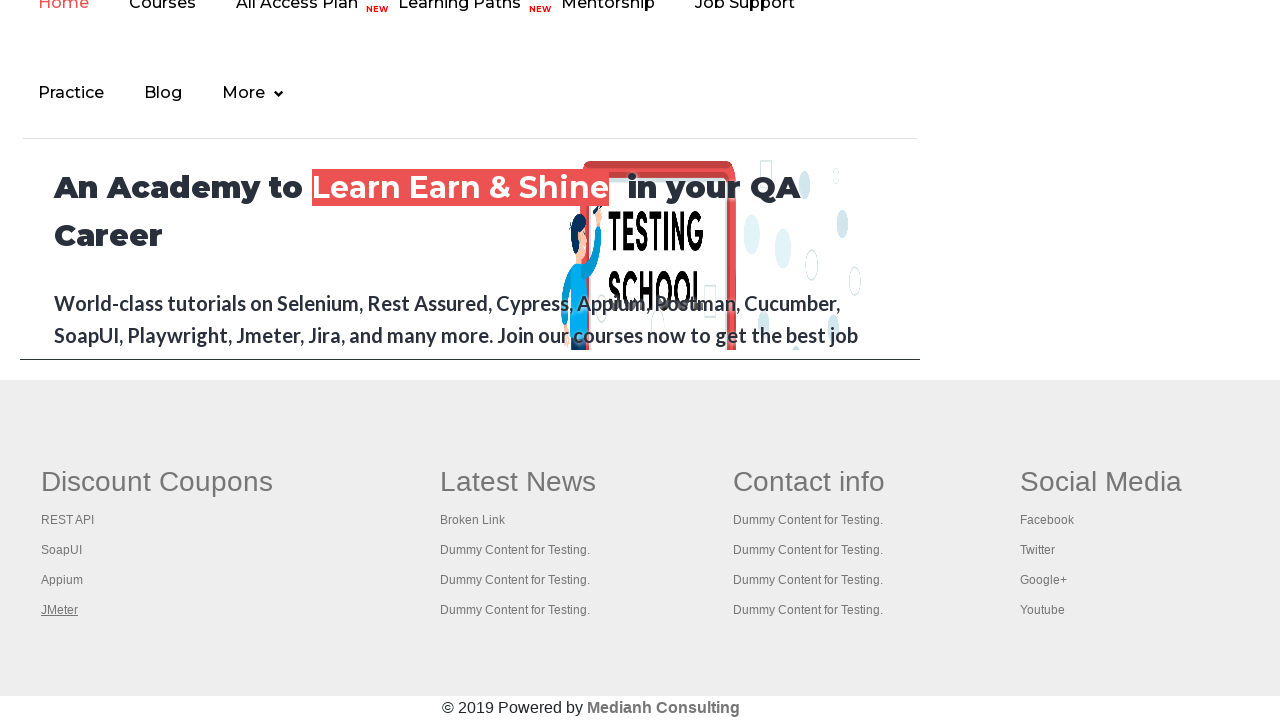

Waited 500ms to ensure page stability
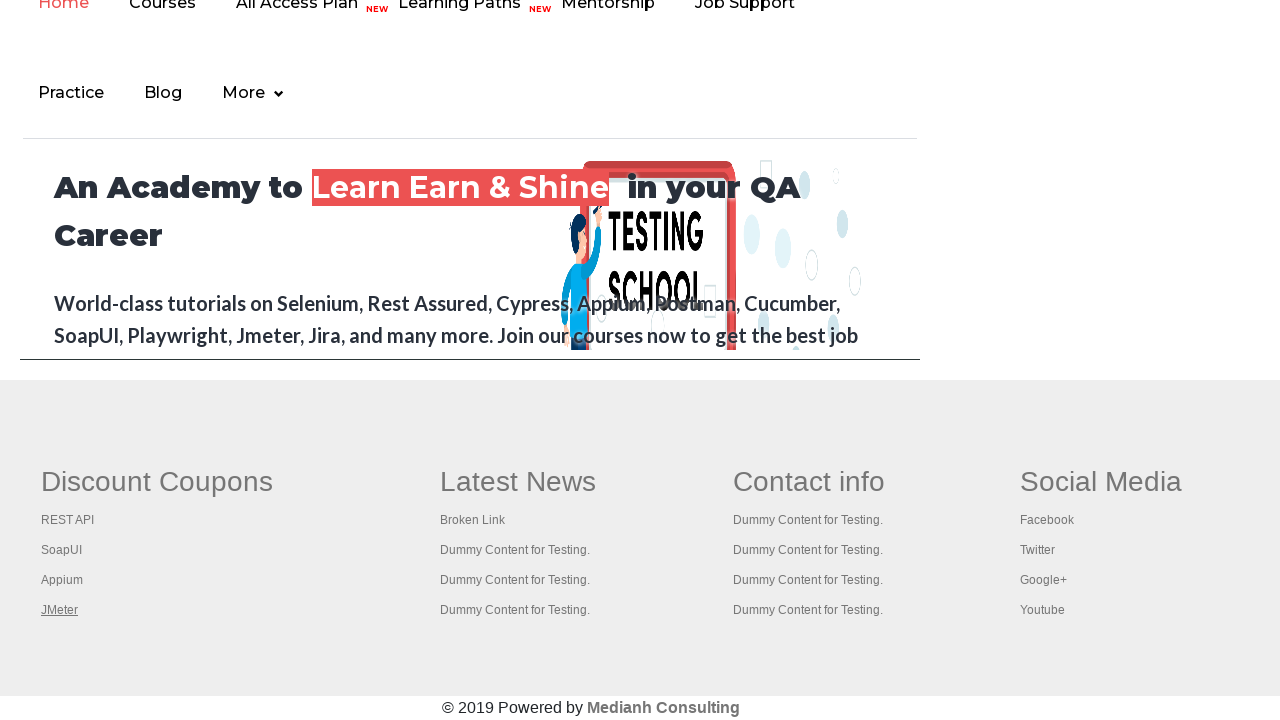

New tab page loaded completely
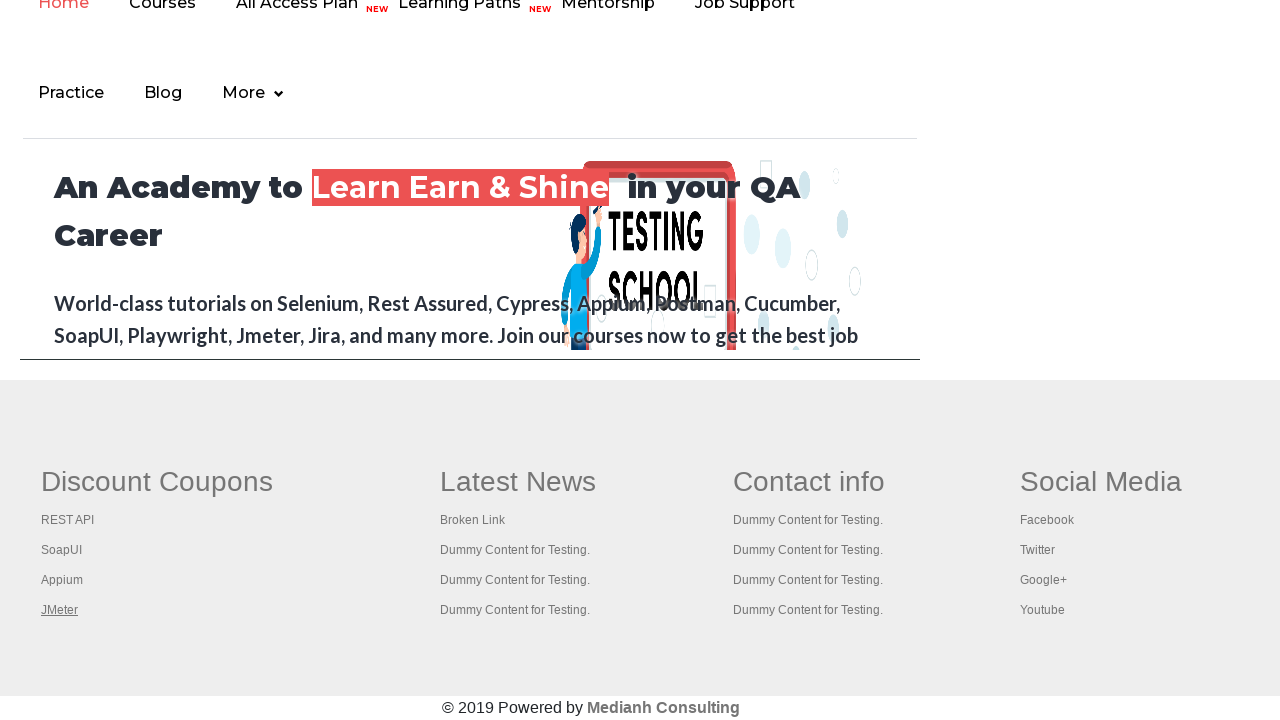

Waited 500ms to ensure page stability
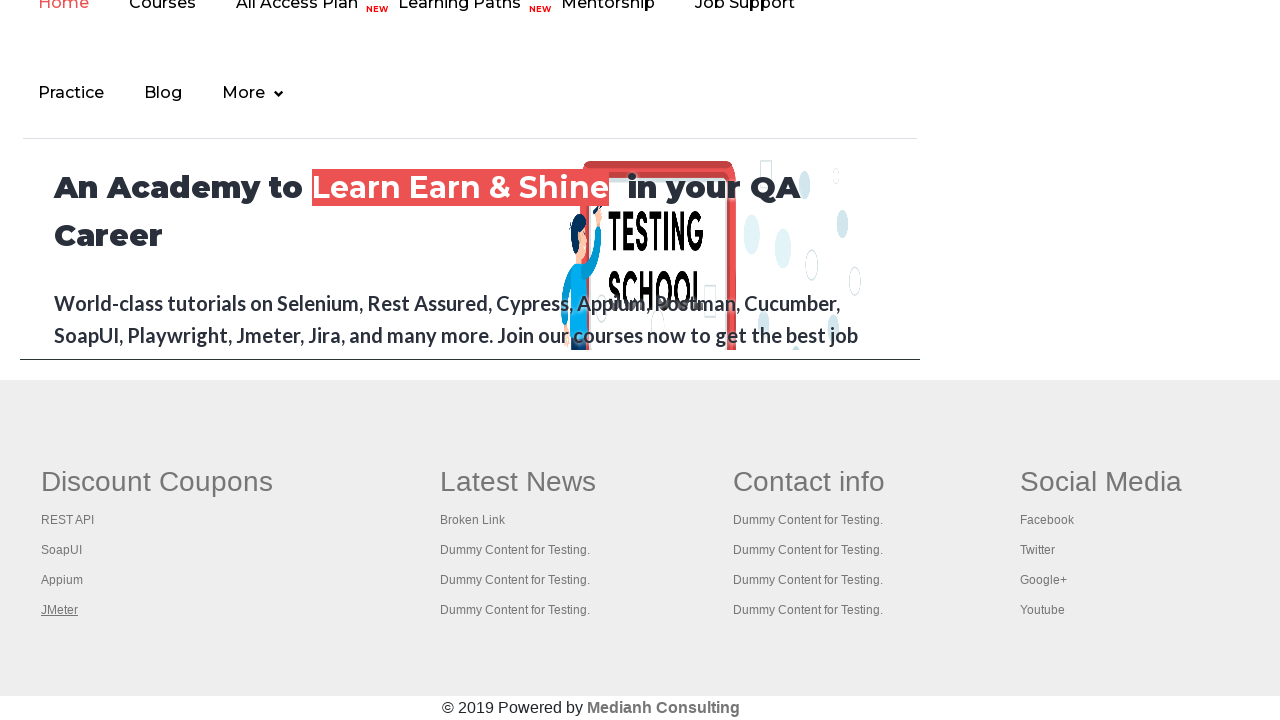

New tab page loaded completely
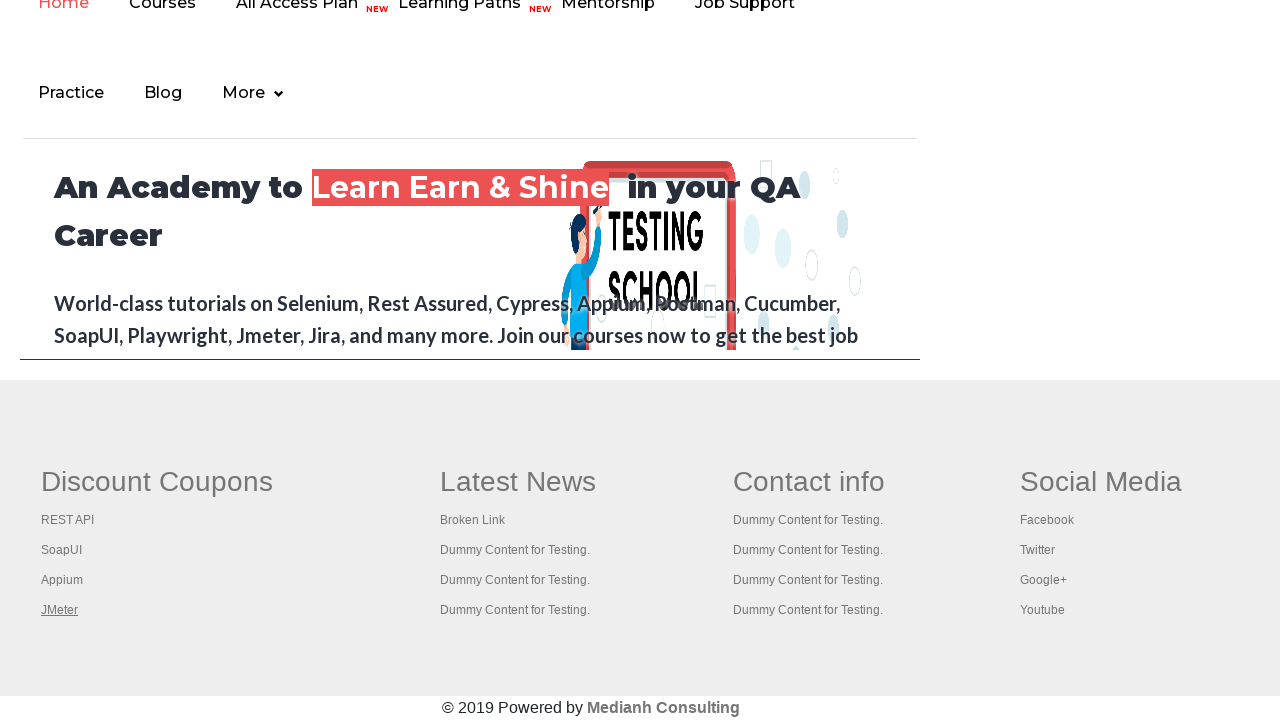

Waited 500ms to ensure page stability
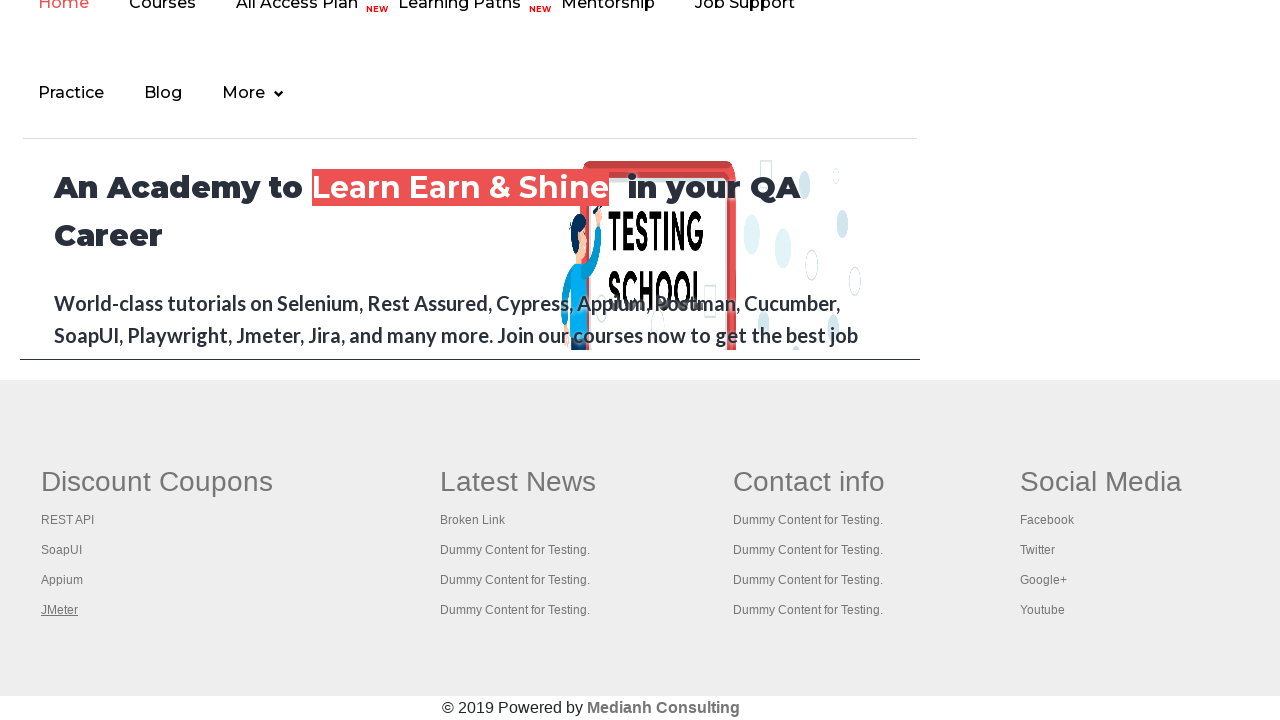

New tab page loaded completely
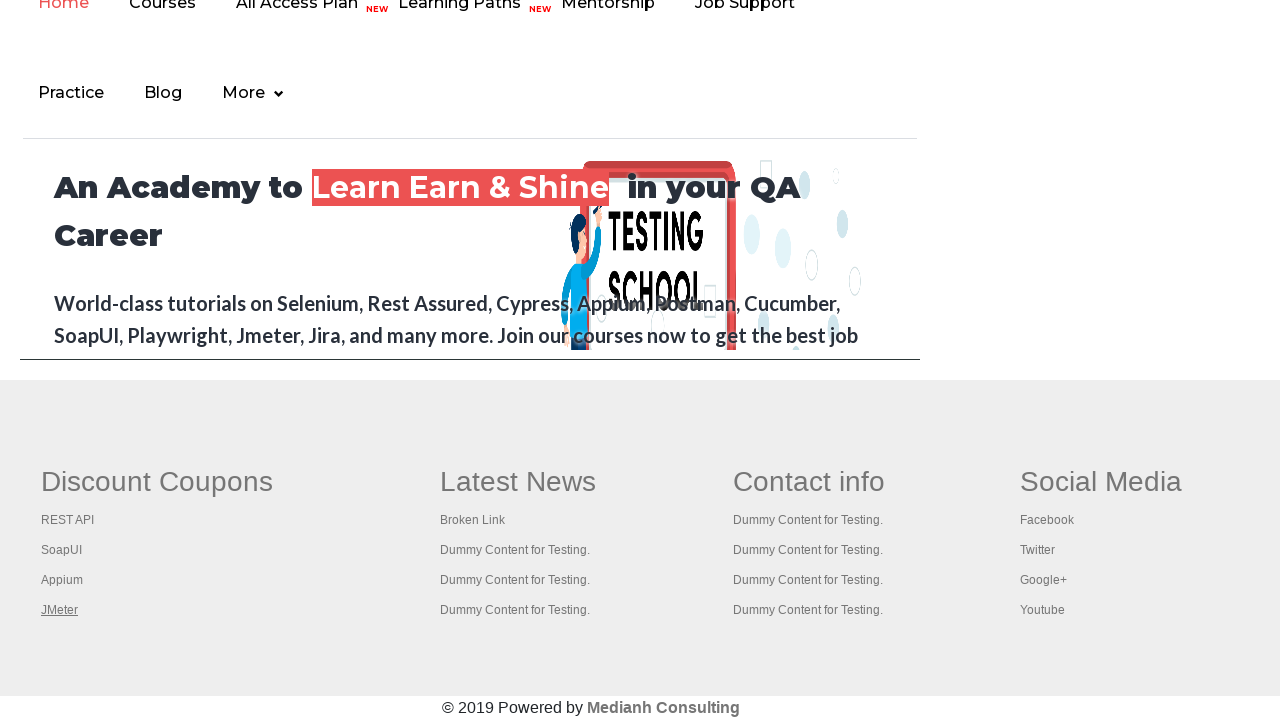

Waited 500ms to ensure page stability
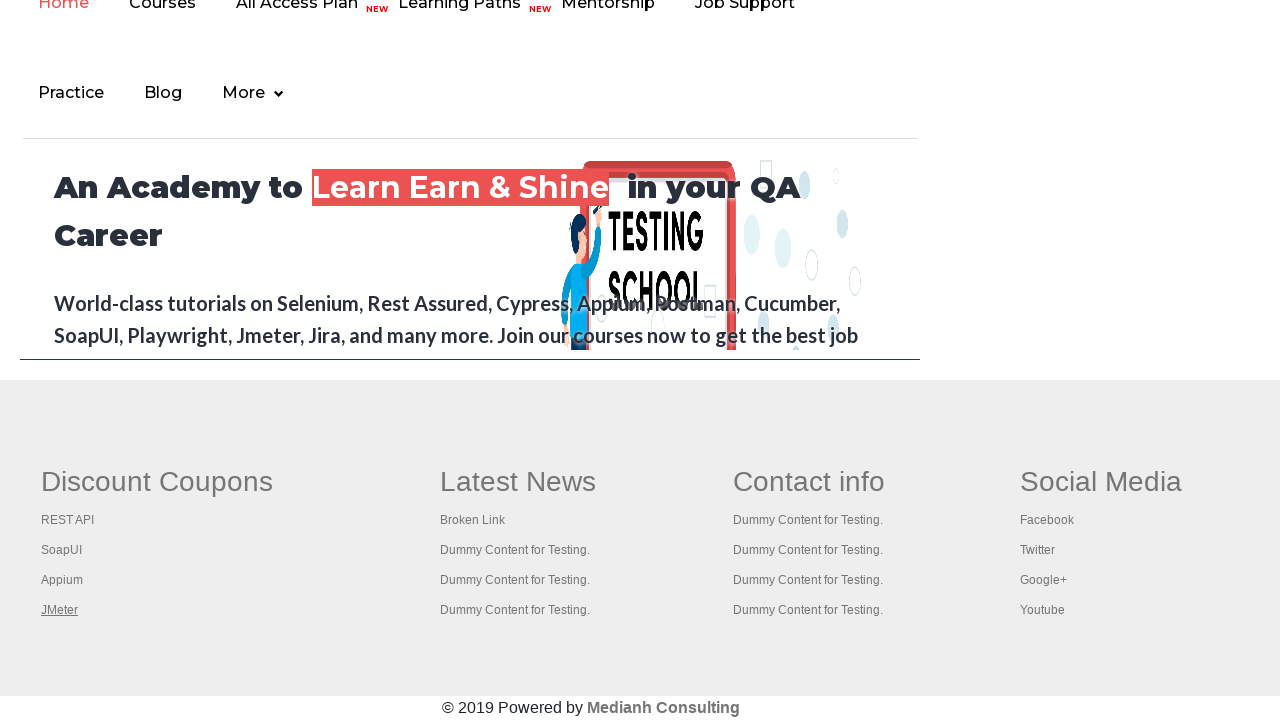

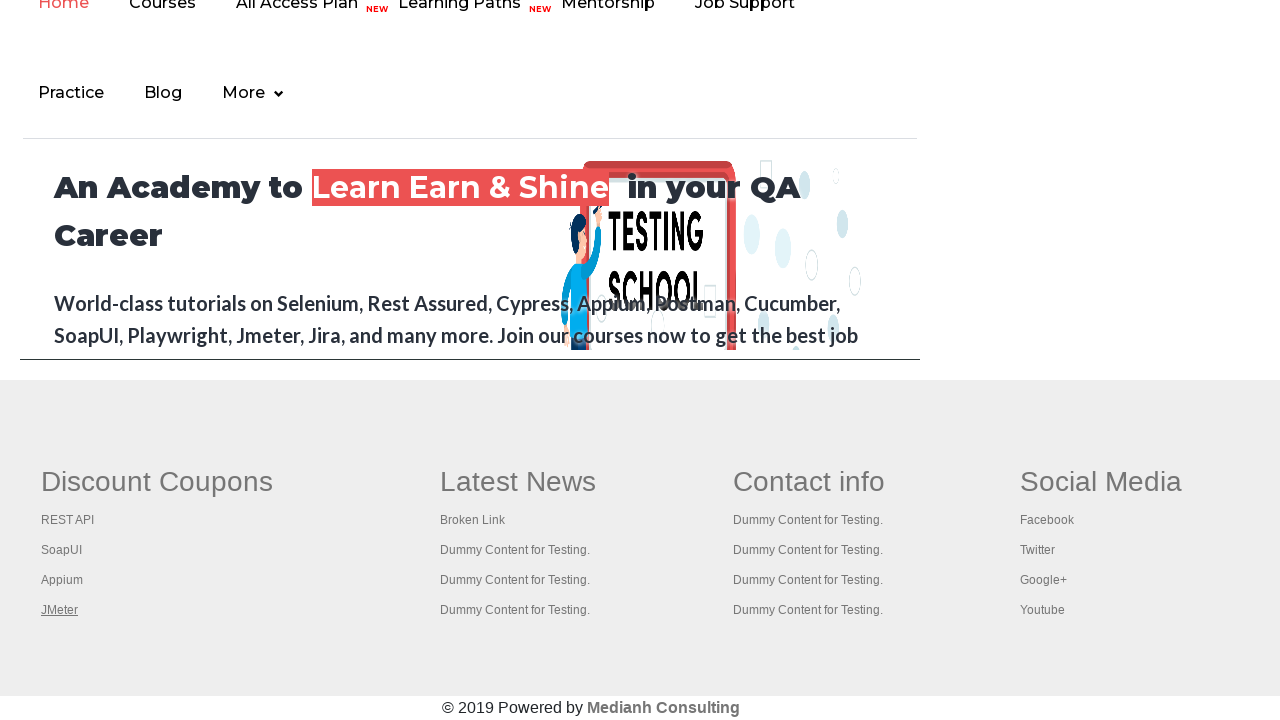